Tests that the todo counter displays the correct number of items as todos are added.

Starting URL: https://demo.playwright.dev/todomvc

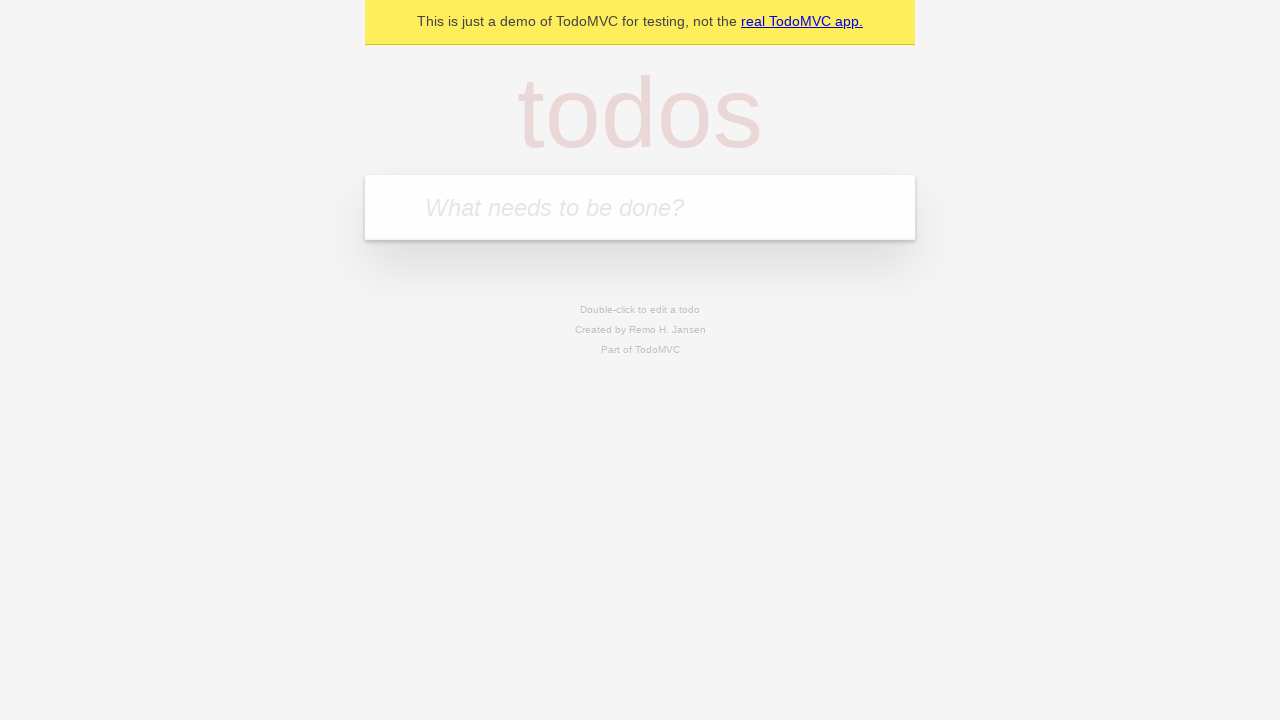

Located the 'What needs to be done?' input field
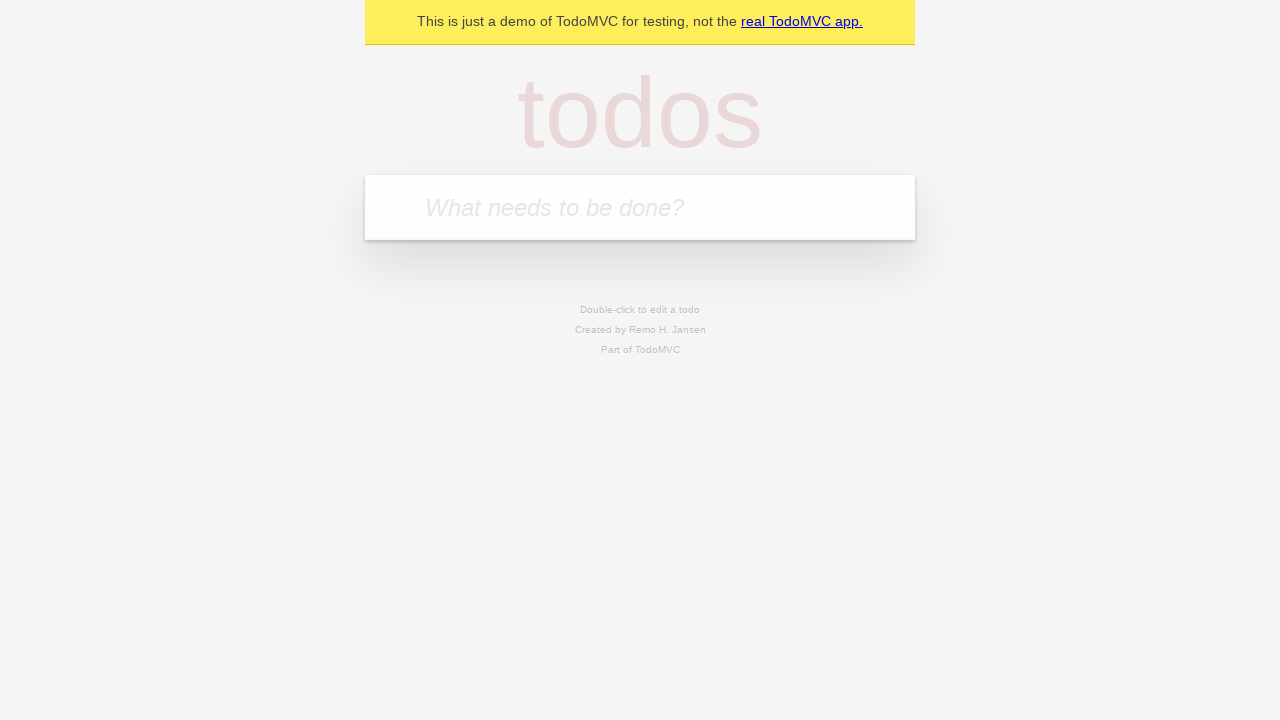

Filled input field with 'buy some cheese' on internal:attr=[placeholder="What needs to be done?"i]
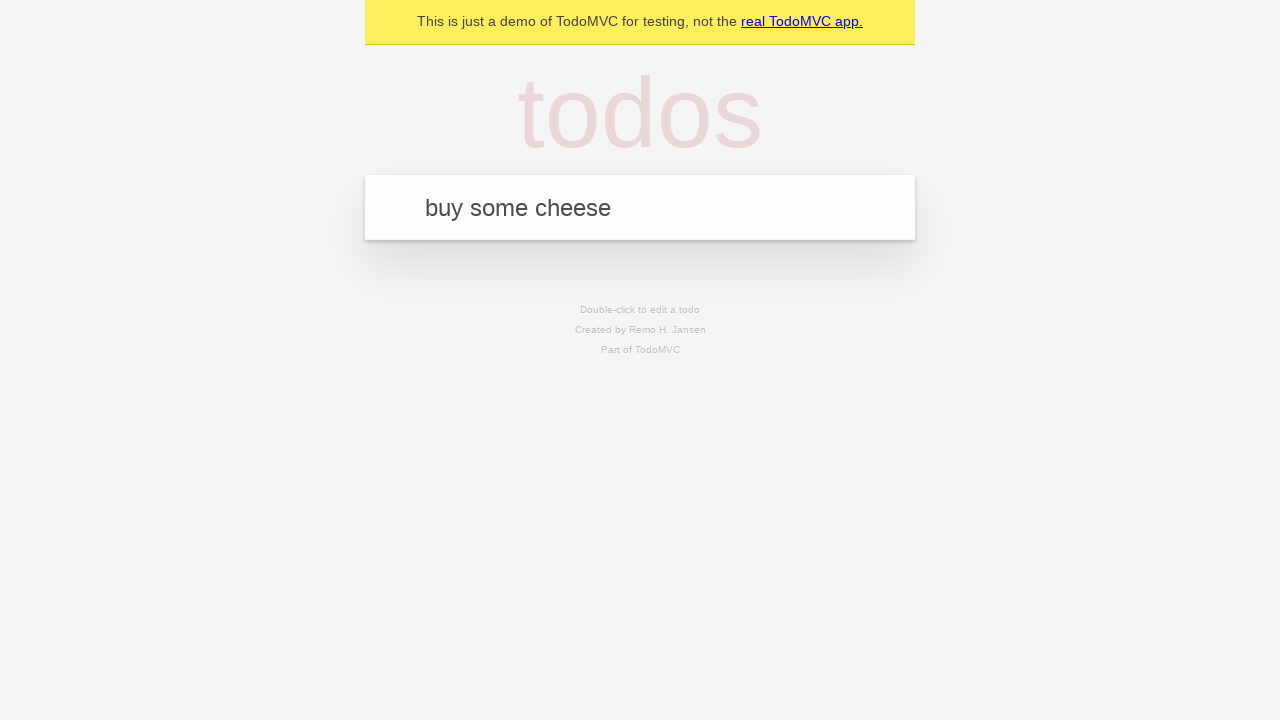

Pressed Enter to create first todo item on internal:attr=[placeholder="What needs to be done?"i]
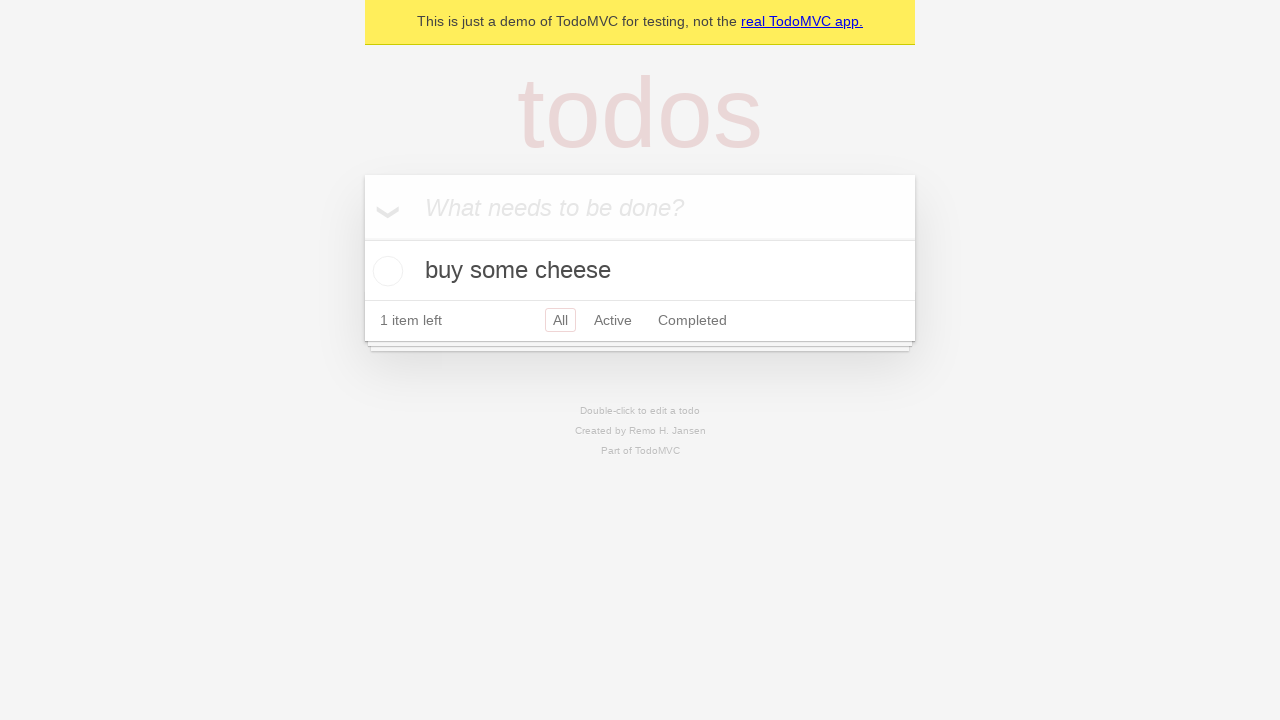

Todo counter element appeared
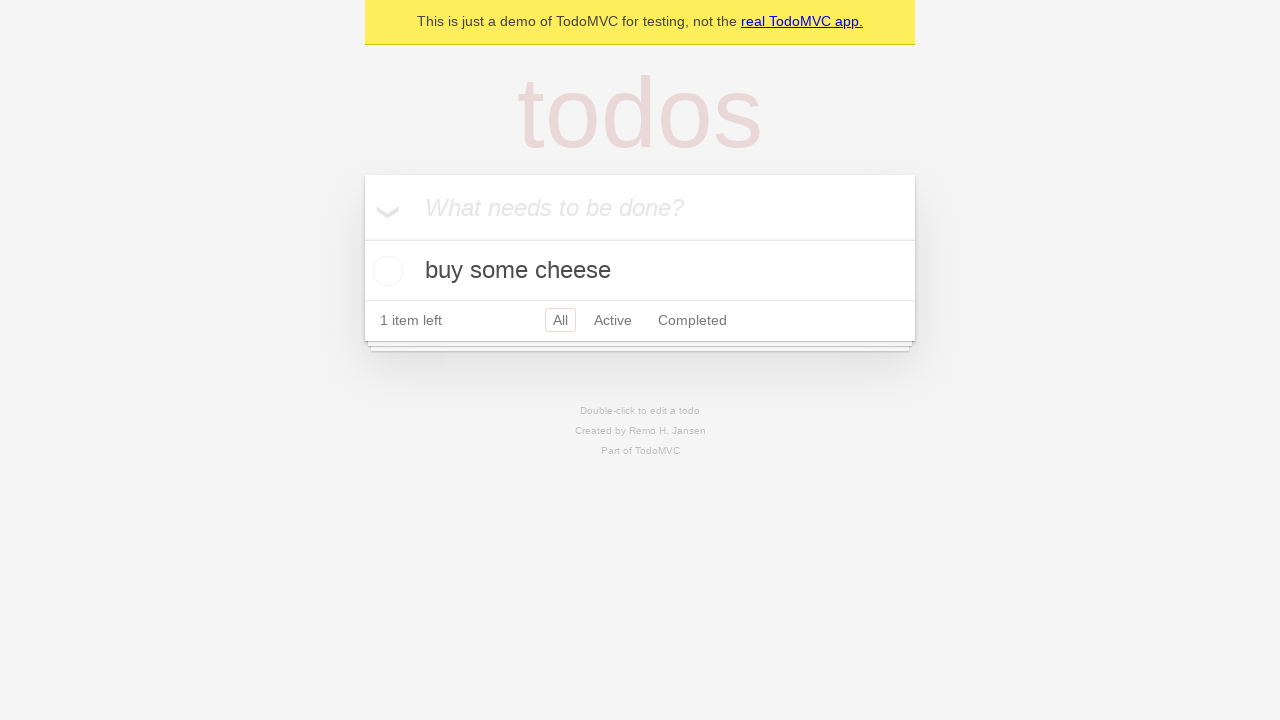

Filled input field with 'feed the cat' on internal:attr=[placeholder="What needs to be done?"i]
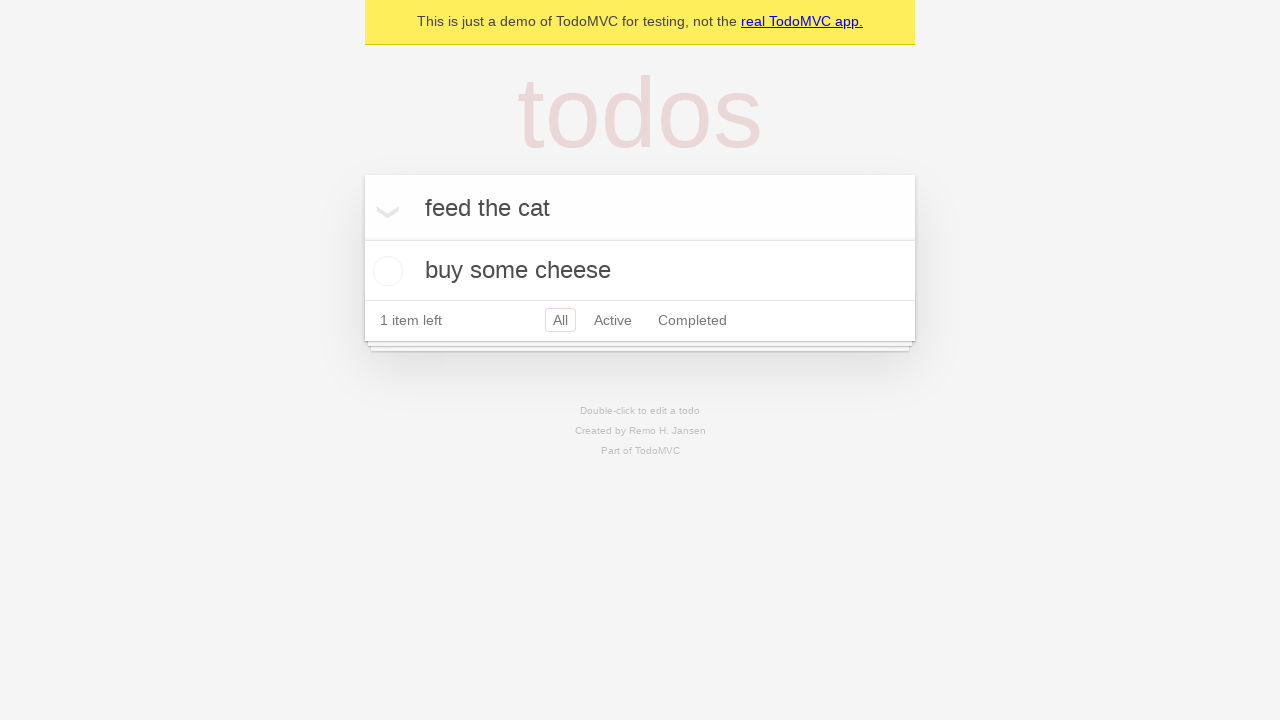

Pressed Enter to create second todo item on internal:attr=[placeholder="What needs to be done?"i]
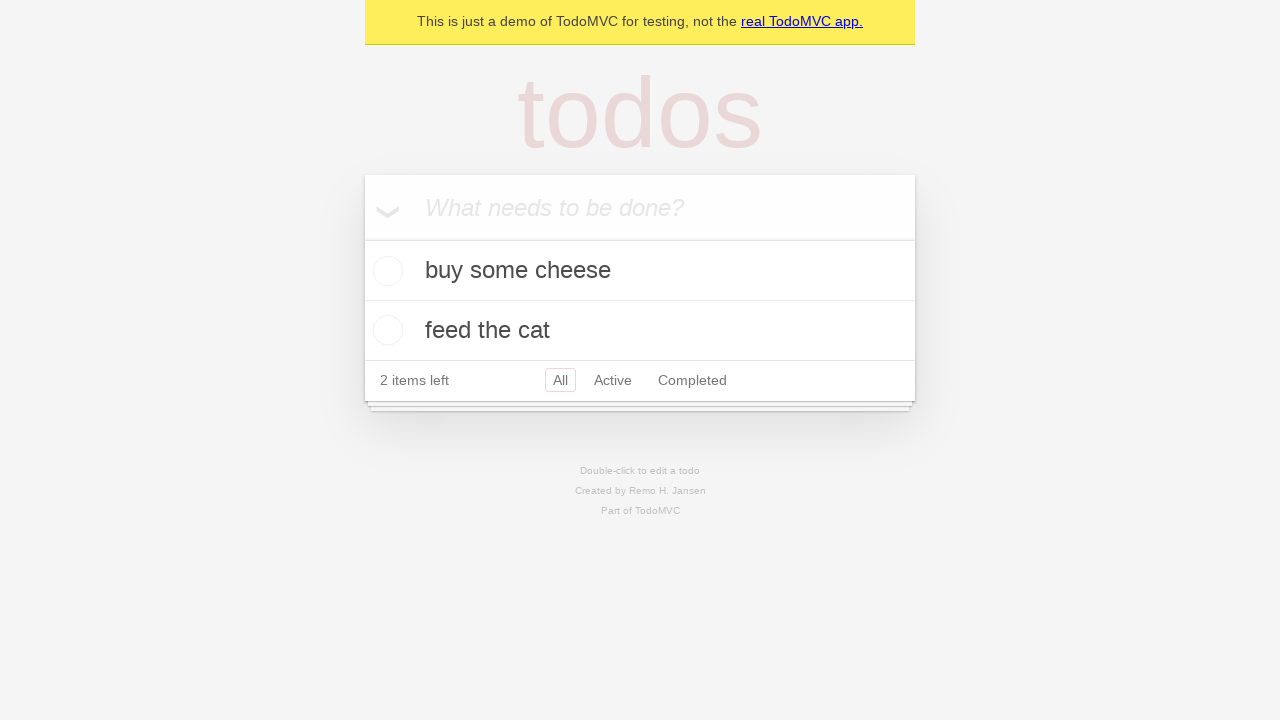

Todo counter updated to show 2 items
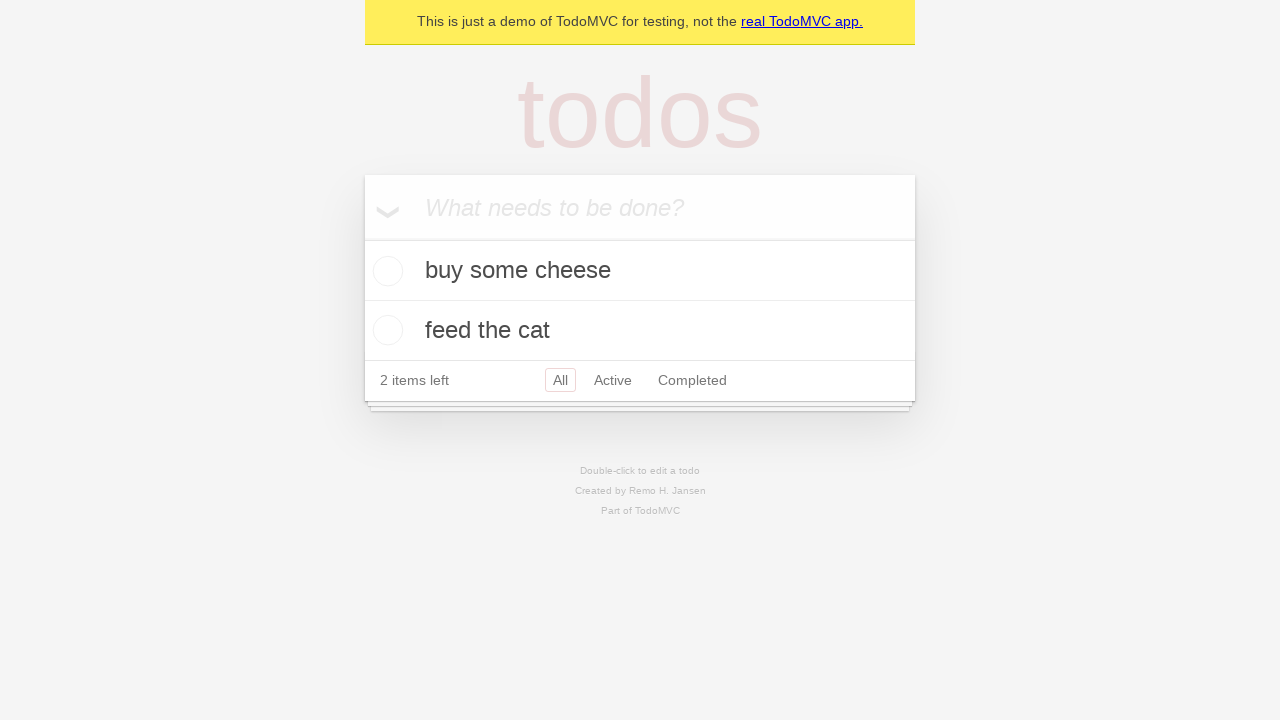

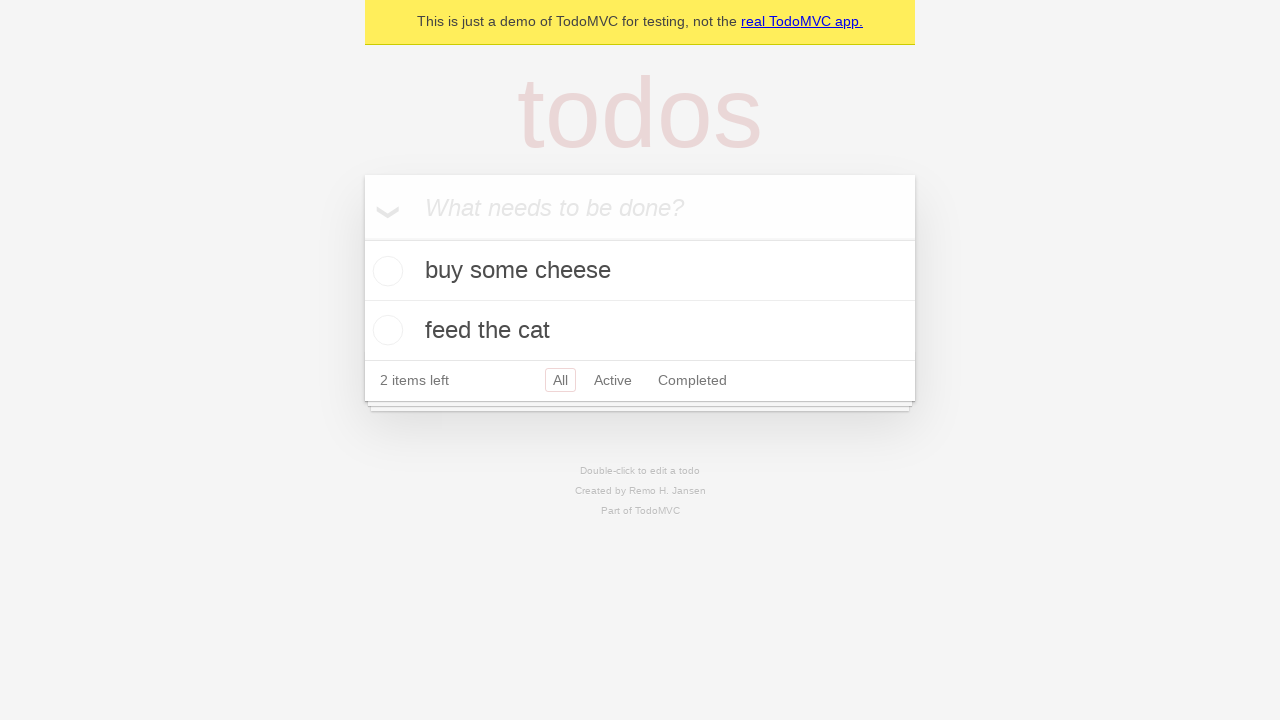